Tests GreenCart e-commerce functionality by searching for a product on the landing page, then navigating to the Top Deals page in a new window and searching for the same product to verify it exists.

Starting URL: https://rahulshettyacademy.com/seleniumPractise/#/

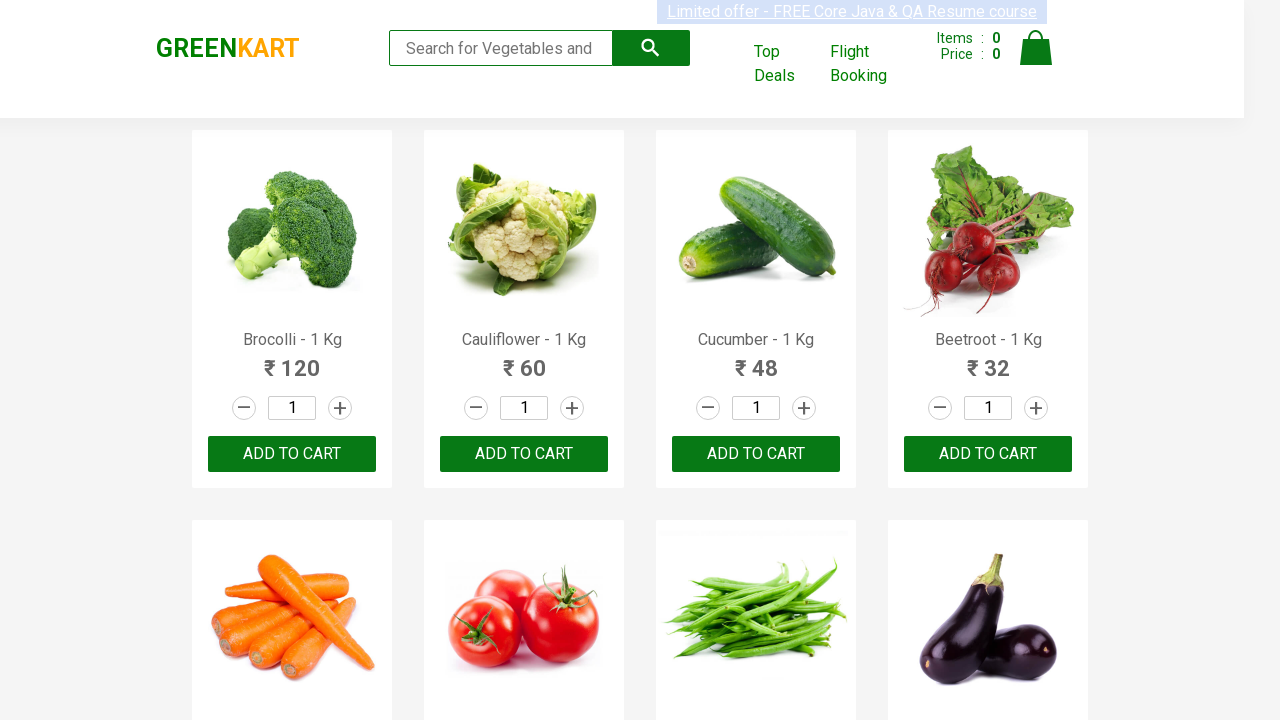

Filled search field with 'Tom' on landing page on input[type='search']
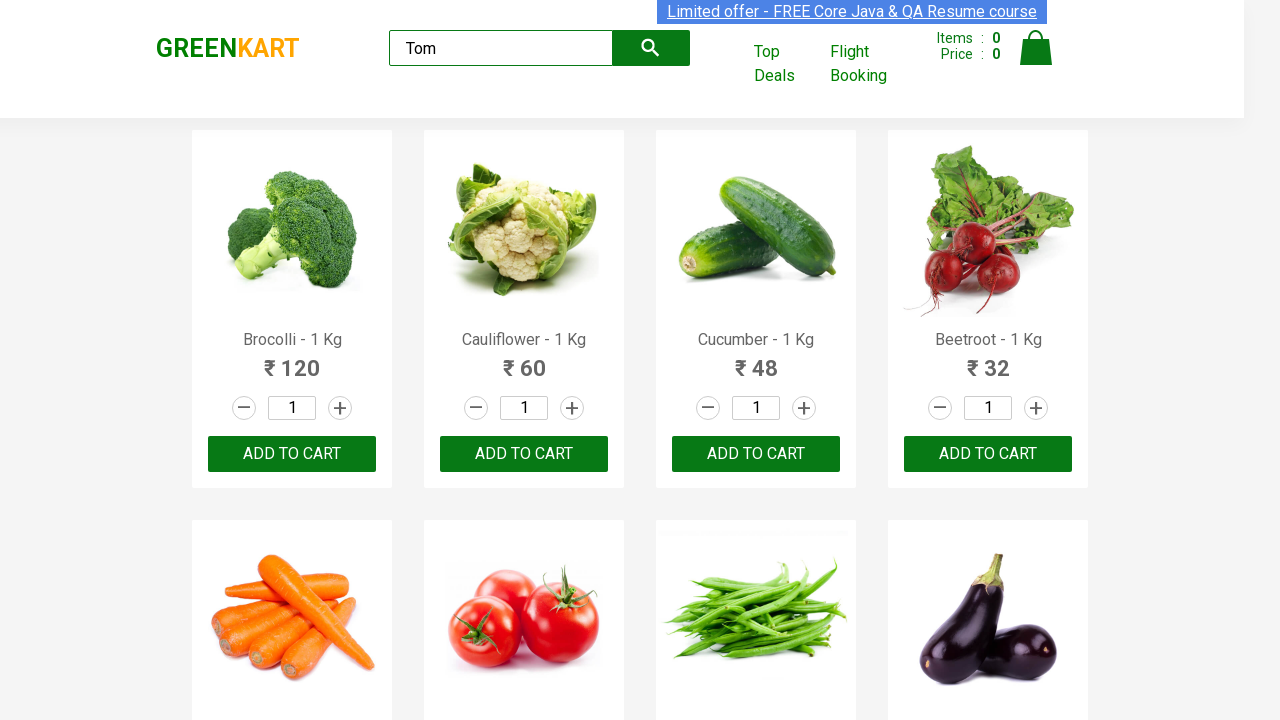

Waited for product name selector to load
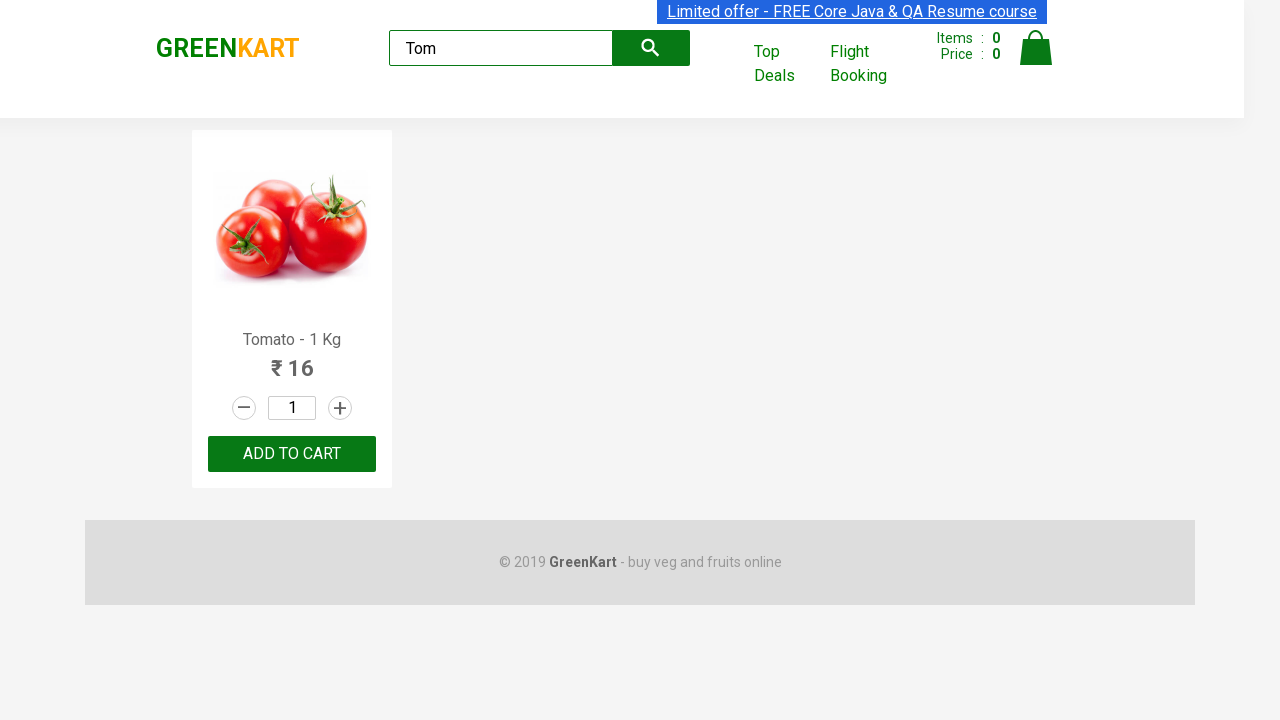

Extracted product name from landing page: Tomato - 1 Kg
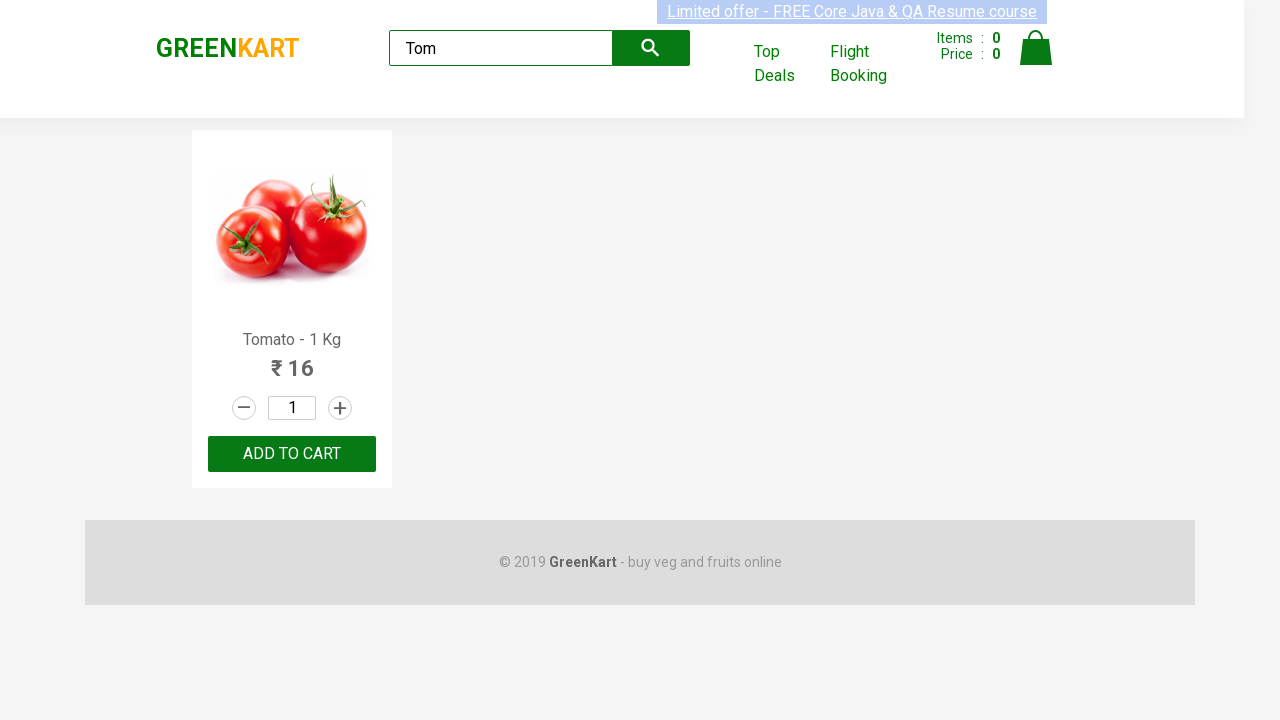

Clicked on 'Top Deals' link to open new window at (787, 64) on text=Top Deals
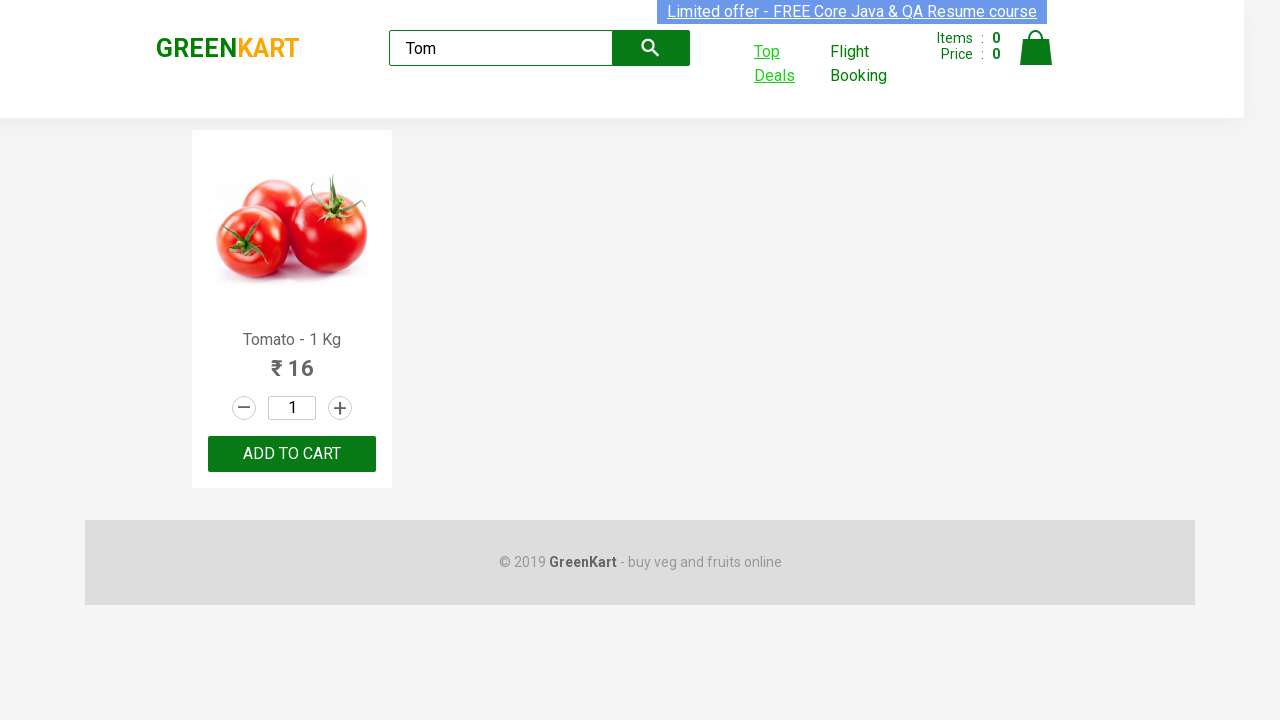

Switched to new Top Deals page
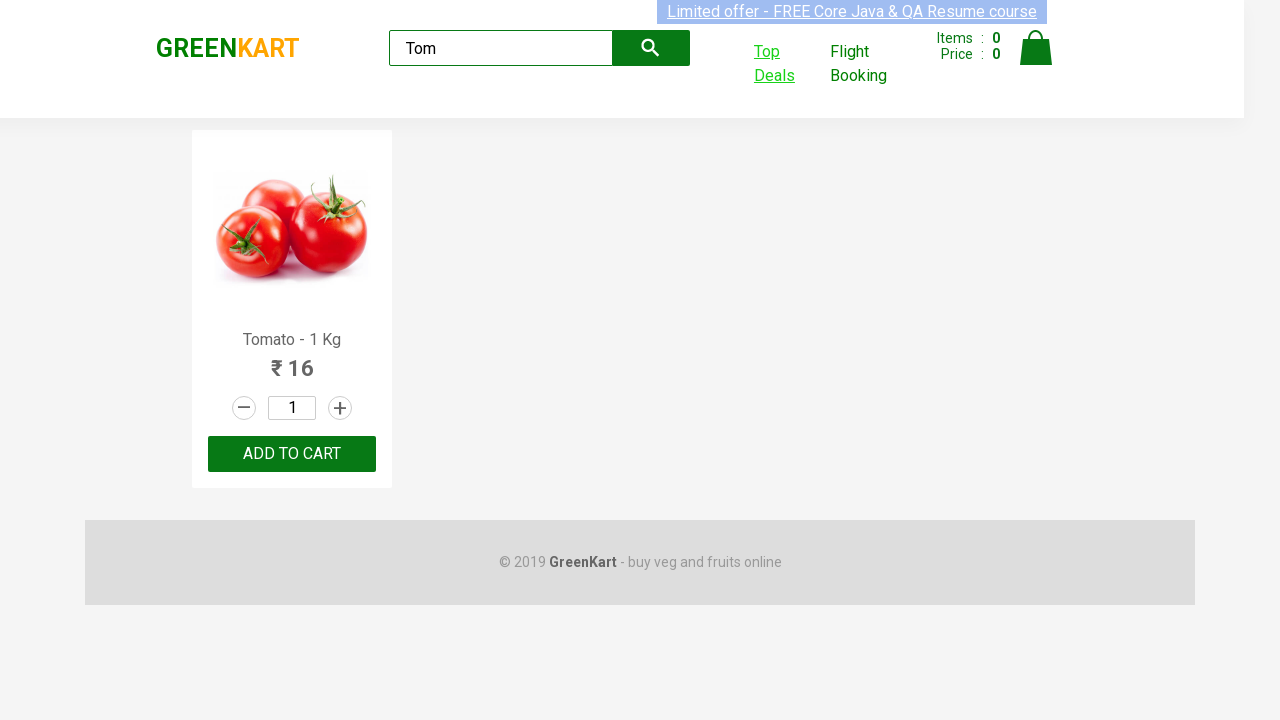

Waited for Top Deals page to fully load
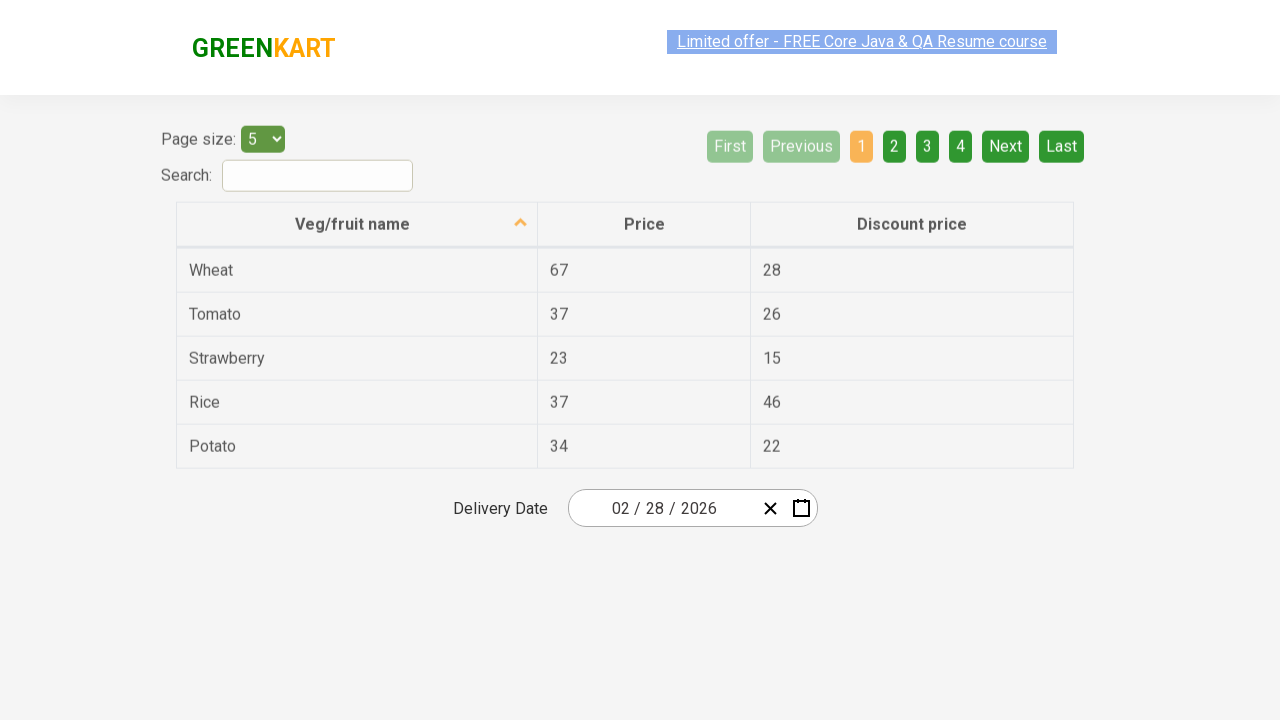

Filled search field with 'Tom' on Top Deals page on input#search-field
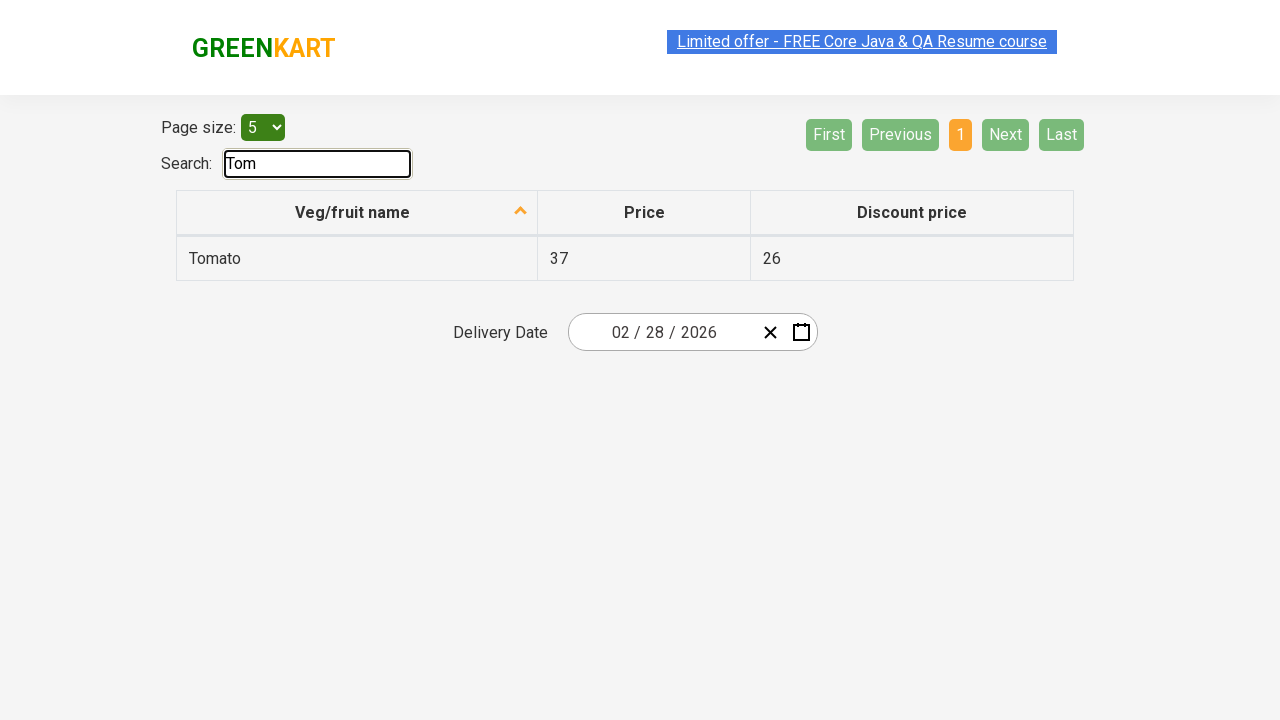

Waited for product table cell to appear on Top Deals page
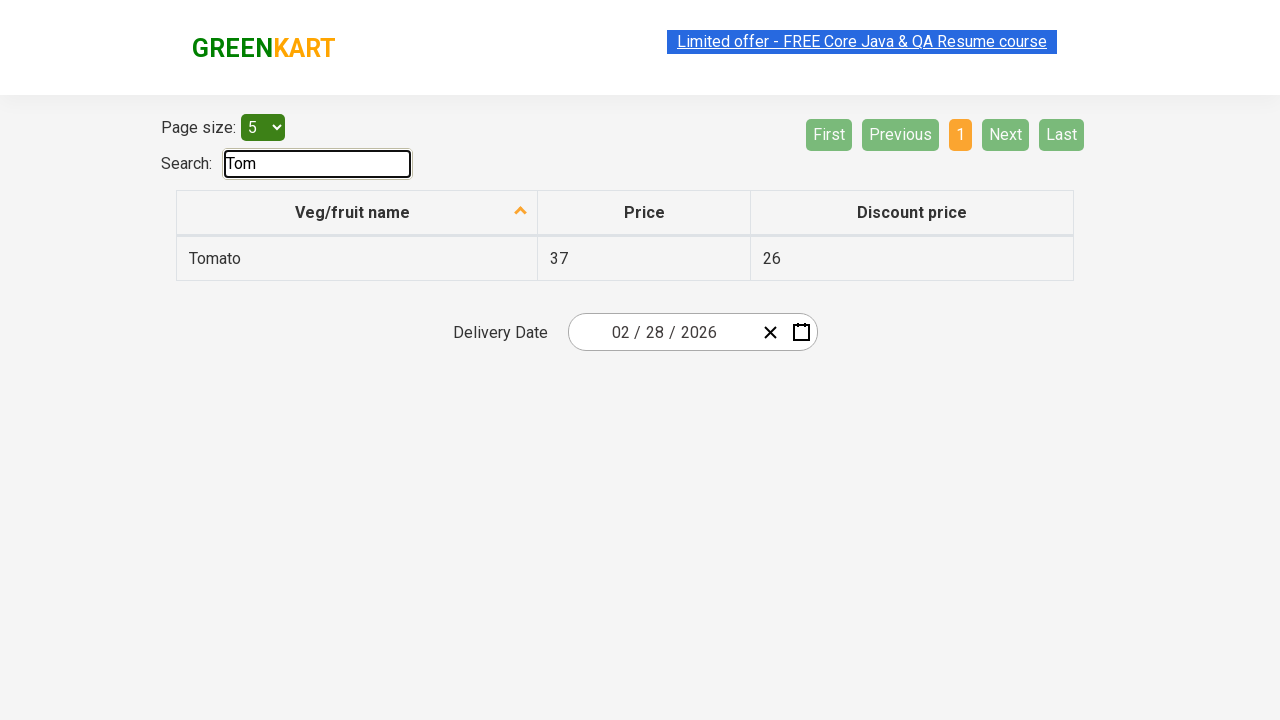

Extracted product text from Top Deals page: Tomato
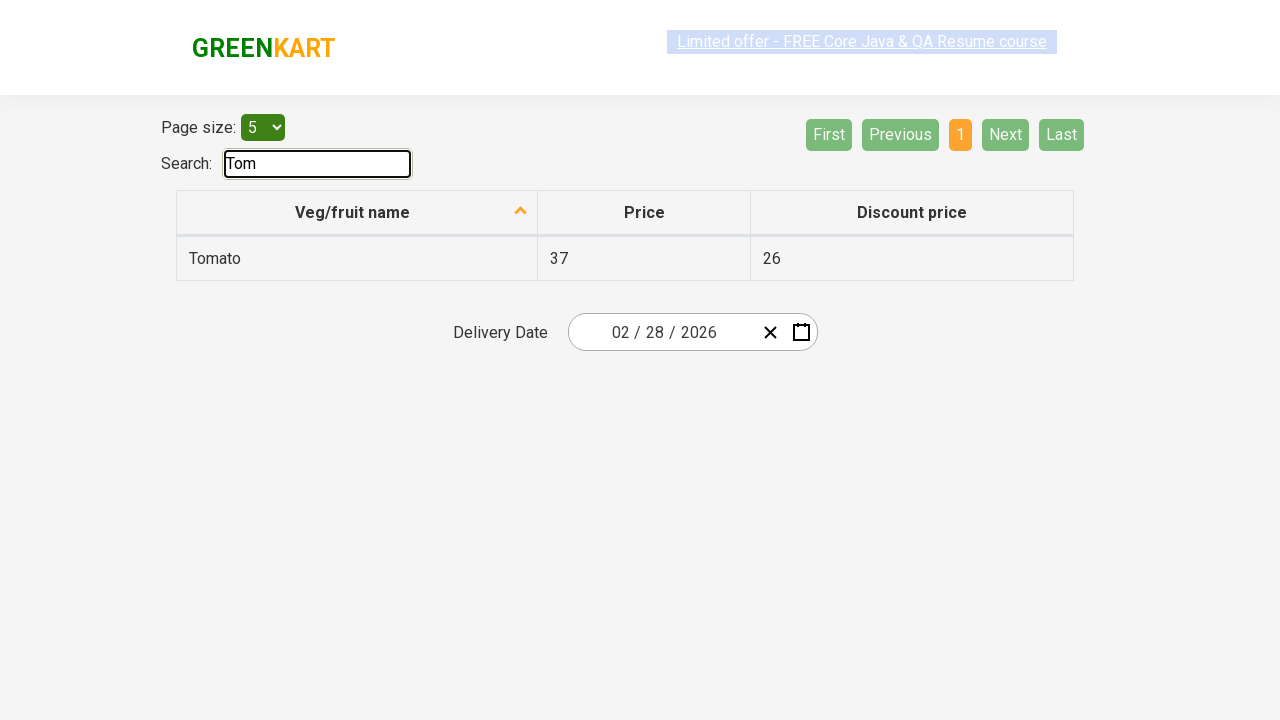

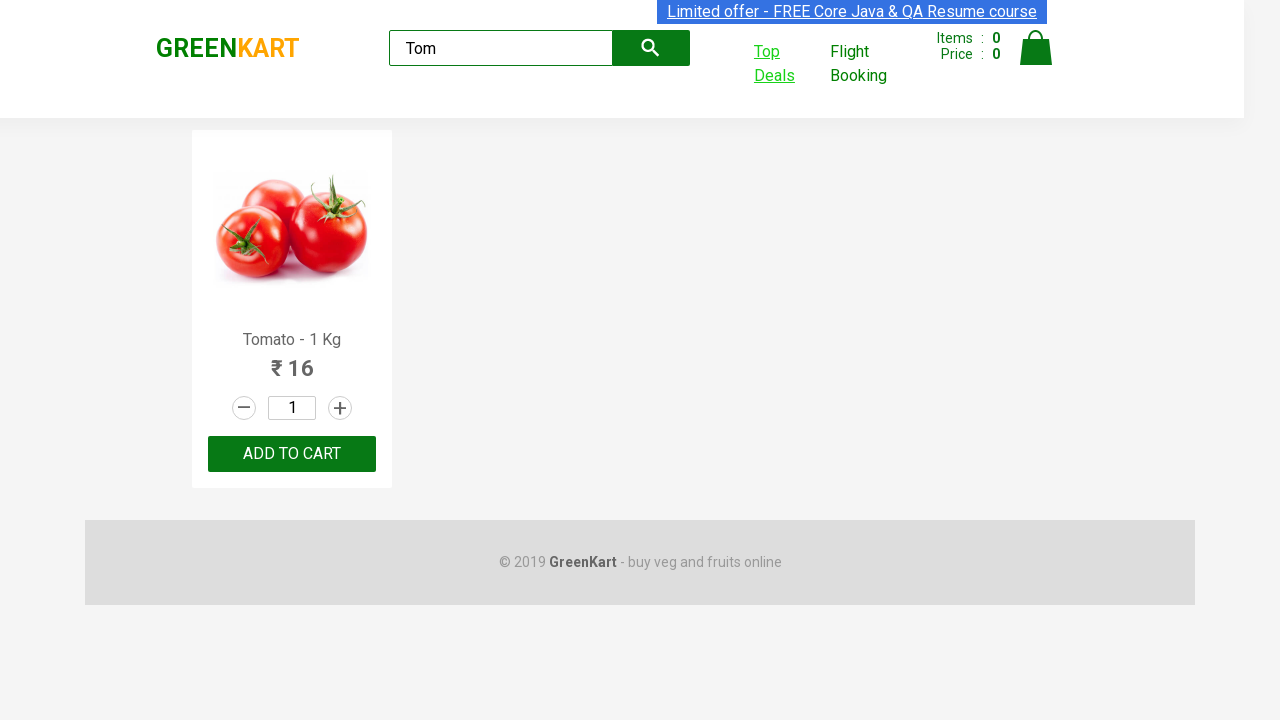